Tests right-click context menu and horizontal scrolling

Starting URL: https://rahulshettyacademy.com/AutomationPractice/

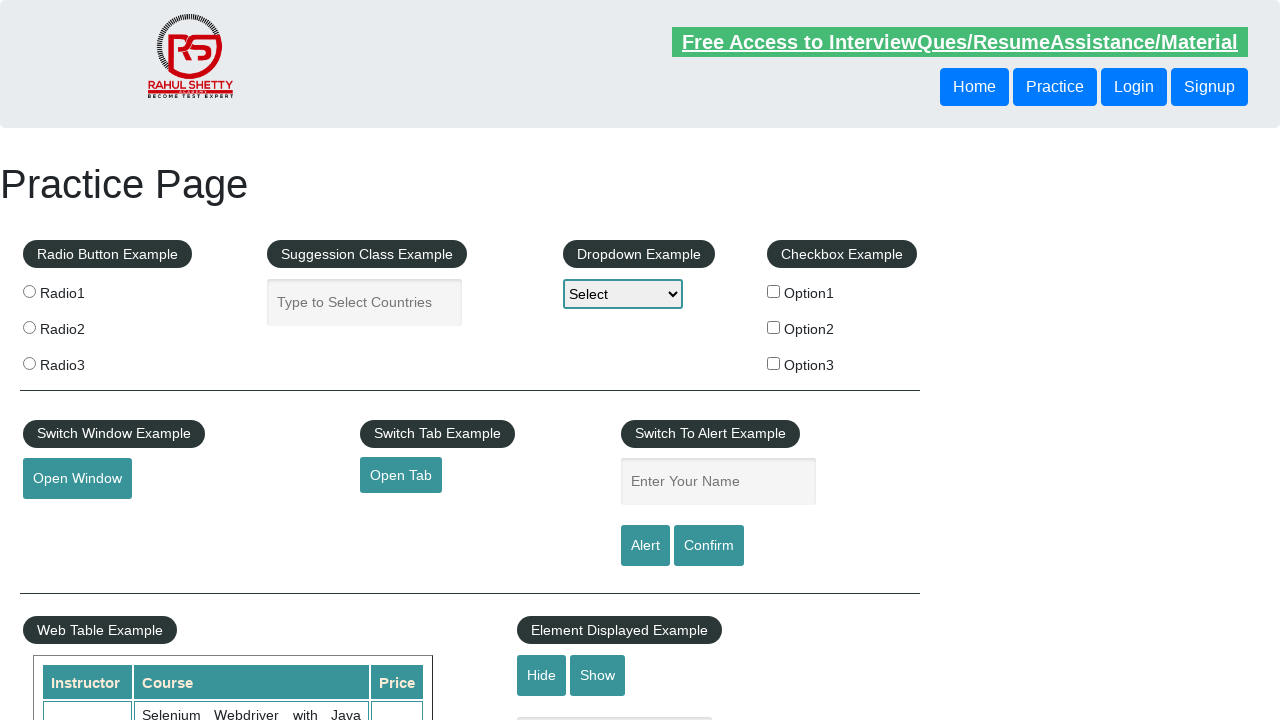

Right-clicked on the 'Open Tab' link to display context menu at (401, 475) on xpath=//*[@id='opentab']
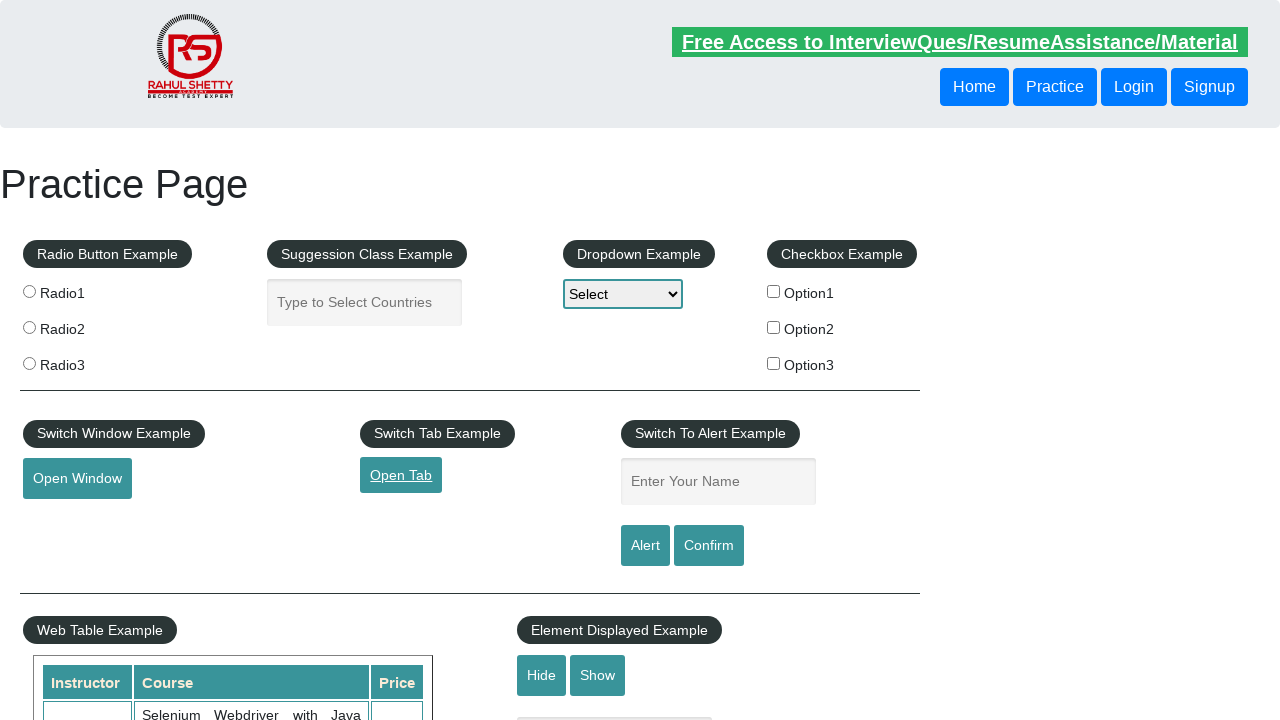

Pressed ArrowDown to navigate context menu
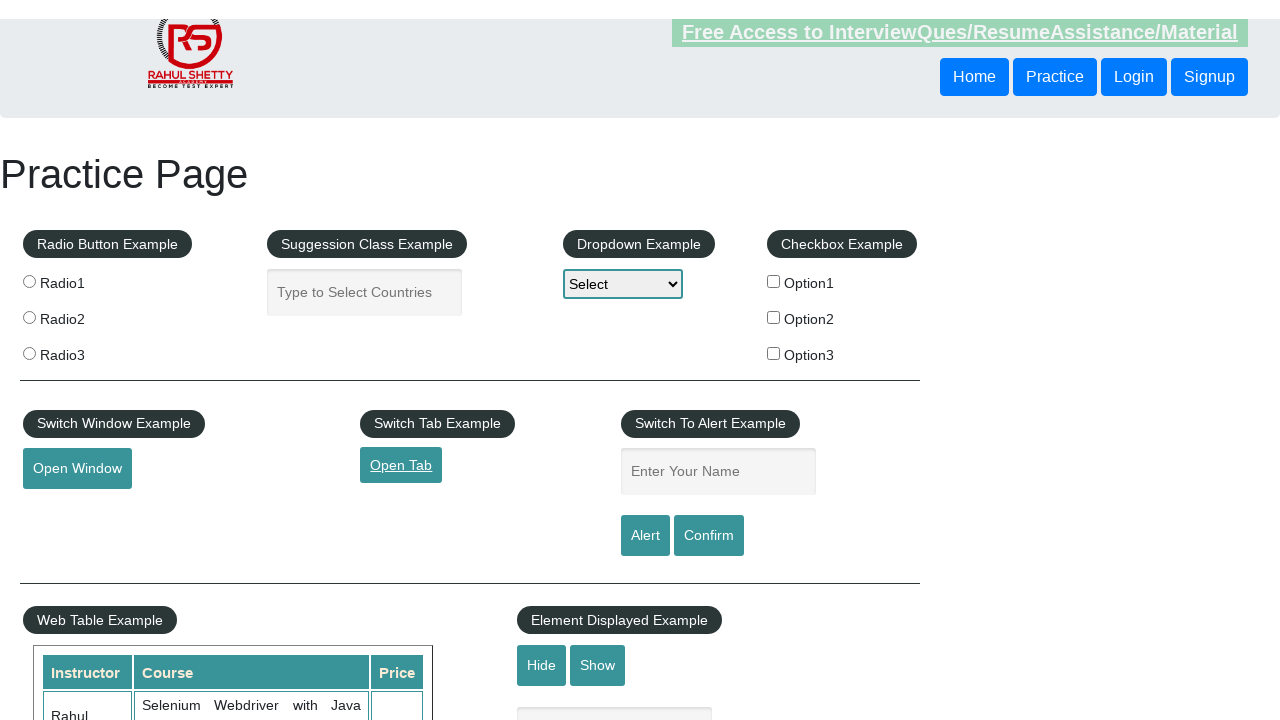

Pressed Enter to select context menu option
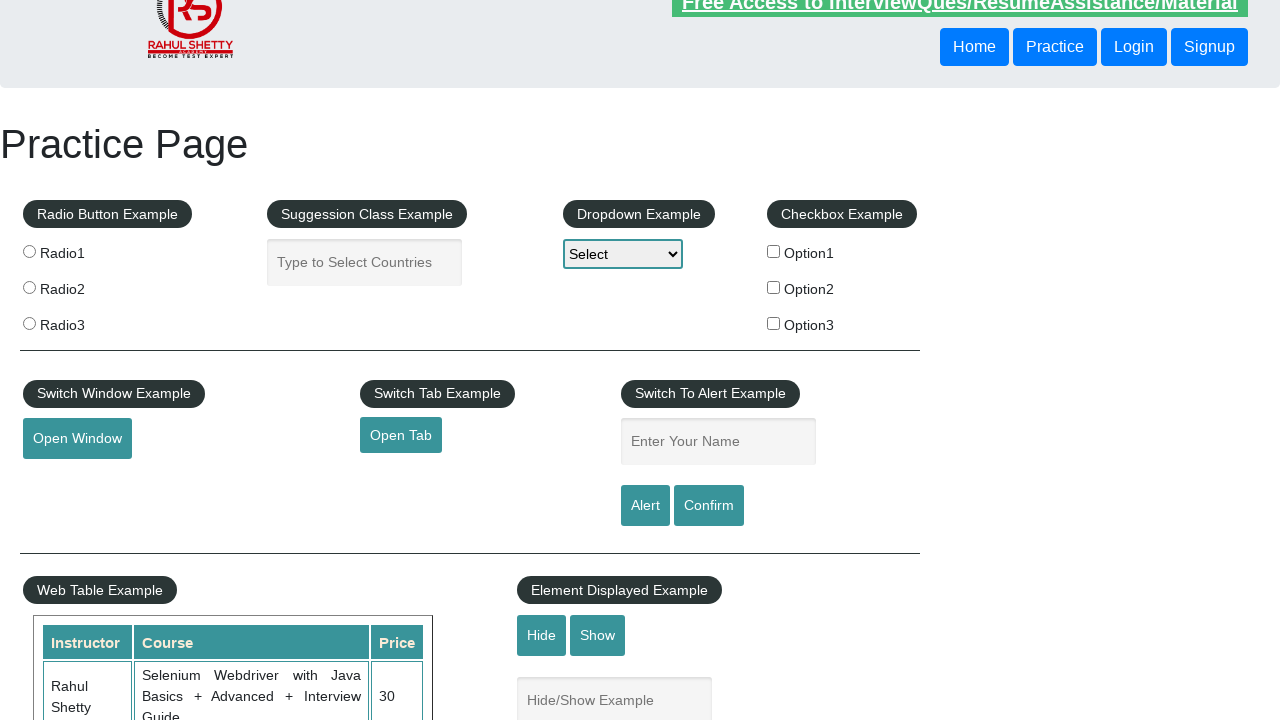

Scrolled horizontally to the right by 500 pixels
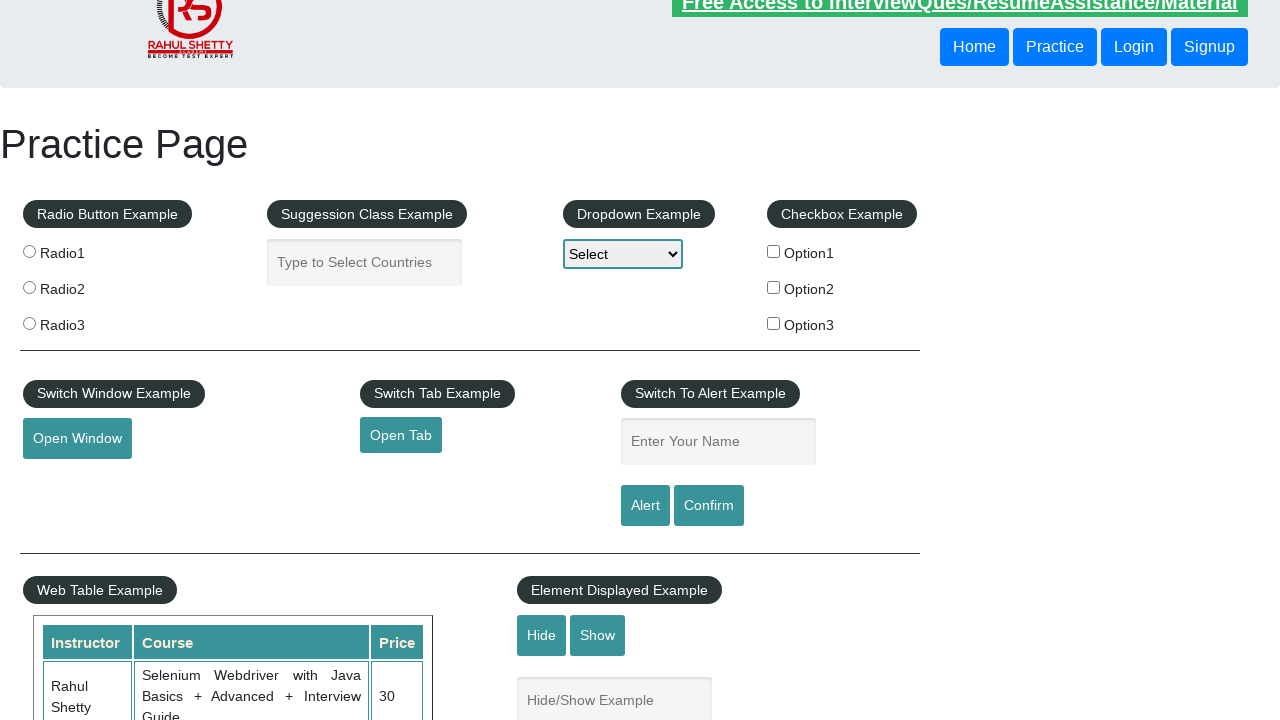

Scrolled horizontally to the left by 500 pixels
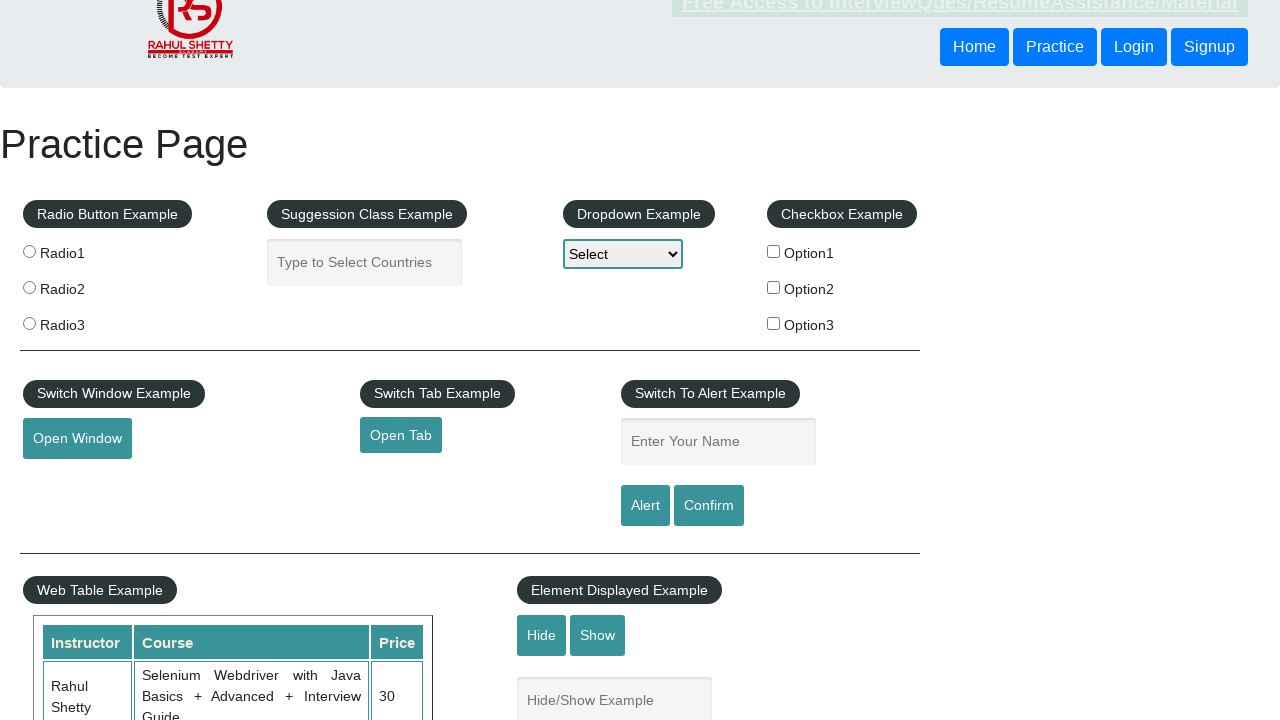

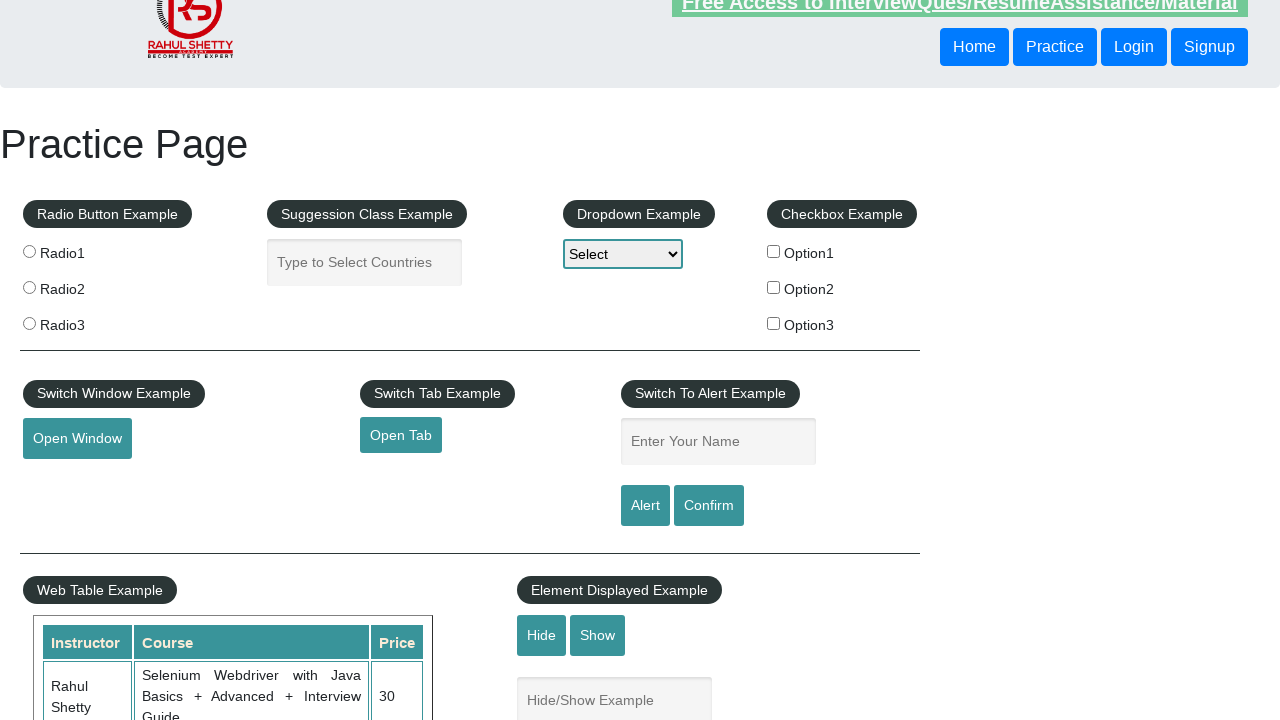